Tests hovering over navigation menu items by moving the mouse over each menu item in sequence

Starting URL: https://demo.automationtesting.in/Register.html

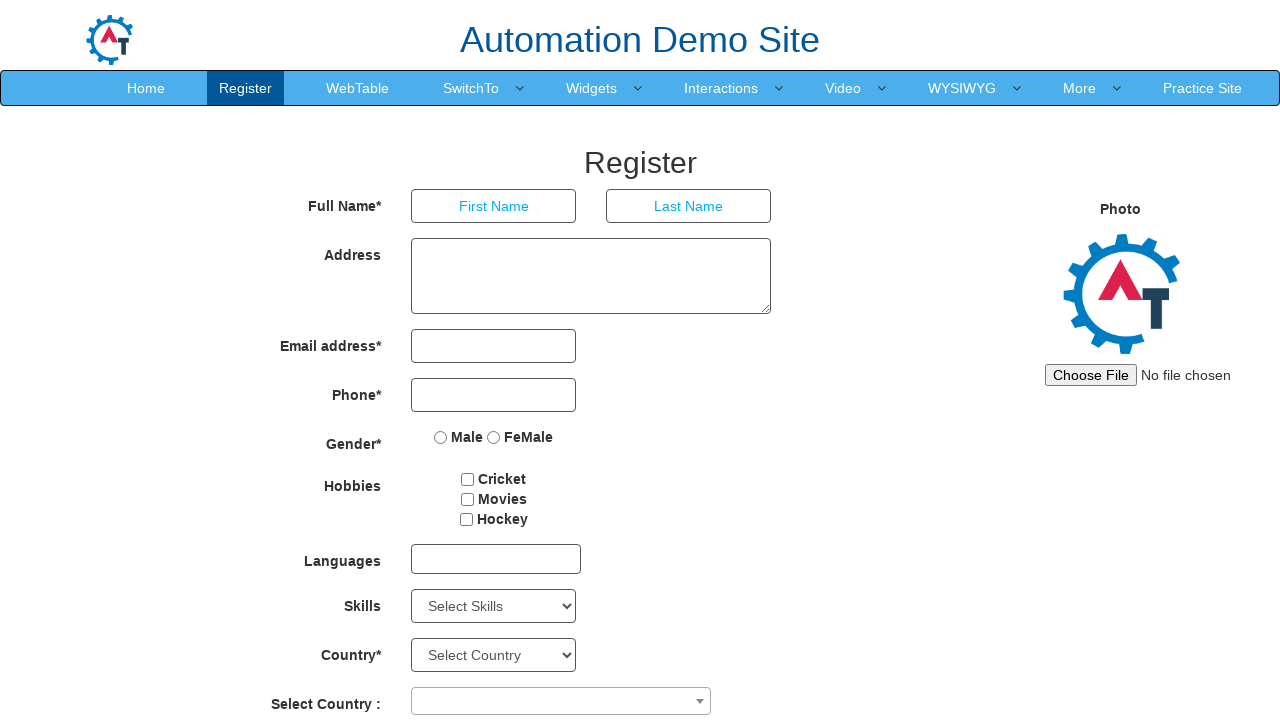

Located all navigation menu items
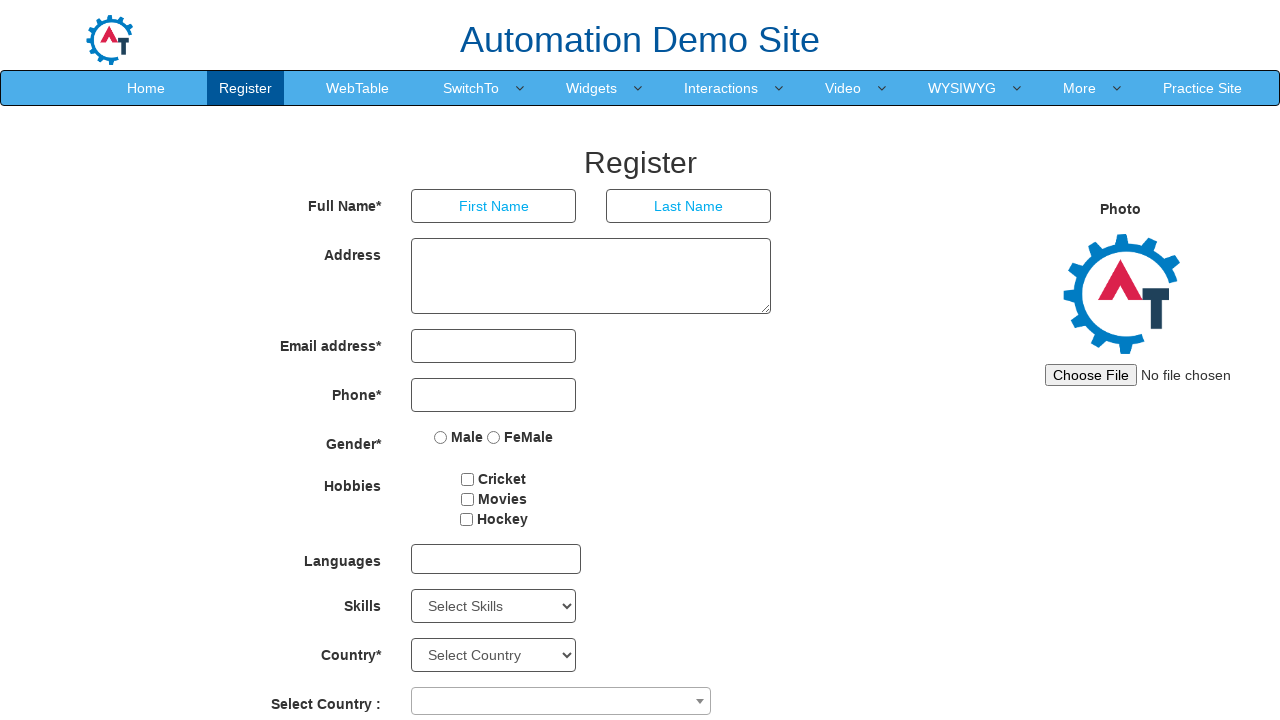

Hovered over navigation menu item at (146, 88) on xpath=//ul[@class='nav navbar-nav']/li/a >> nth=0
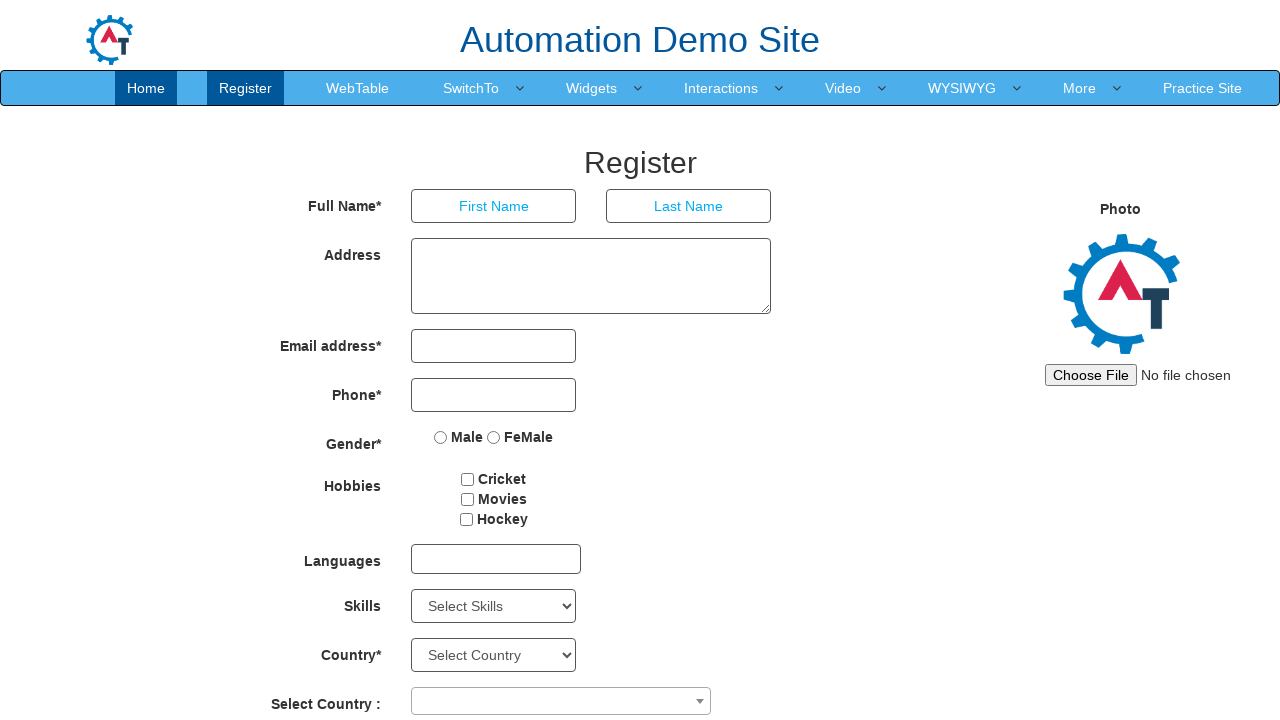

Waited 1 second to observe hover effect
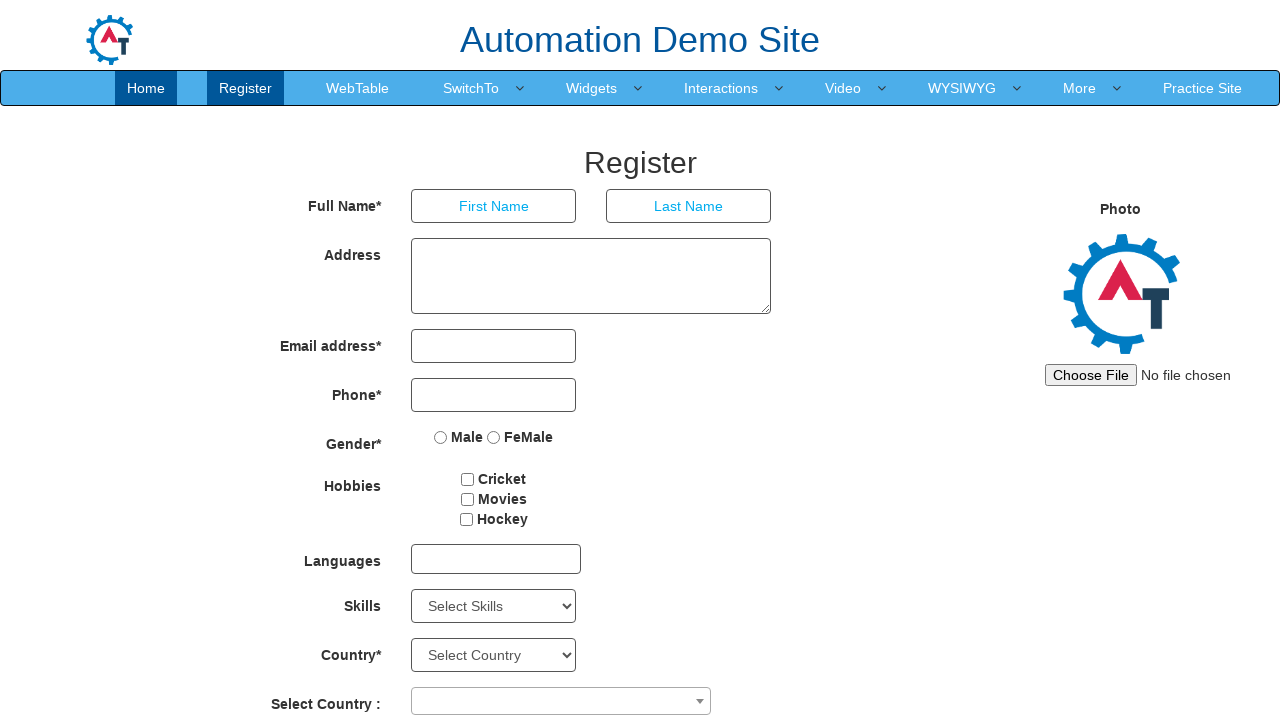

Hovered over navigation menu item at (246, 88) on xpath=//ul[@class='nav navbar-nav']/li/a >> nth=1
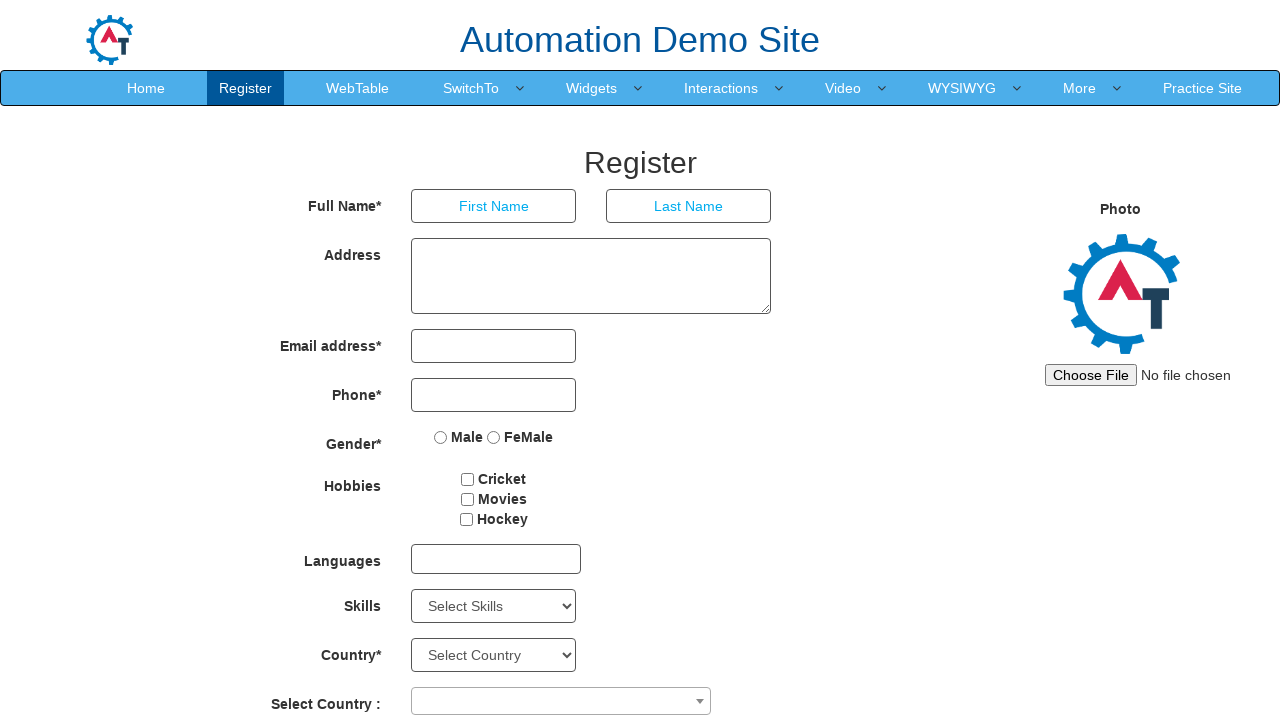

Waited 1 second to observe hover effect
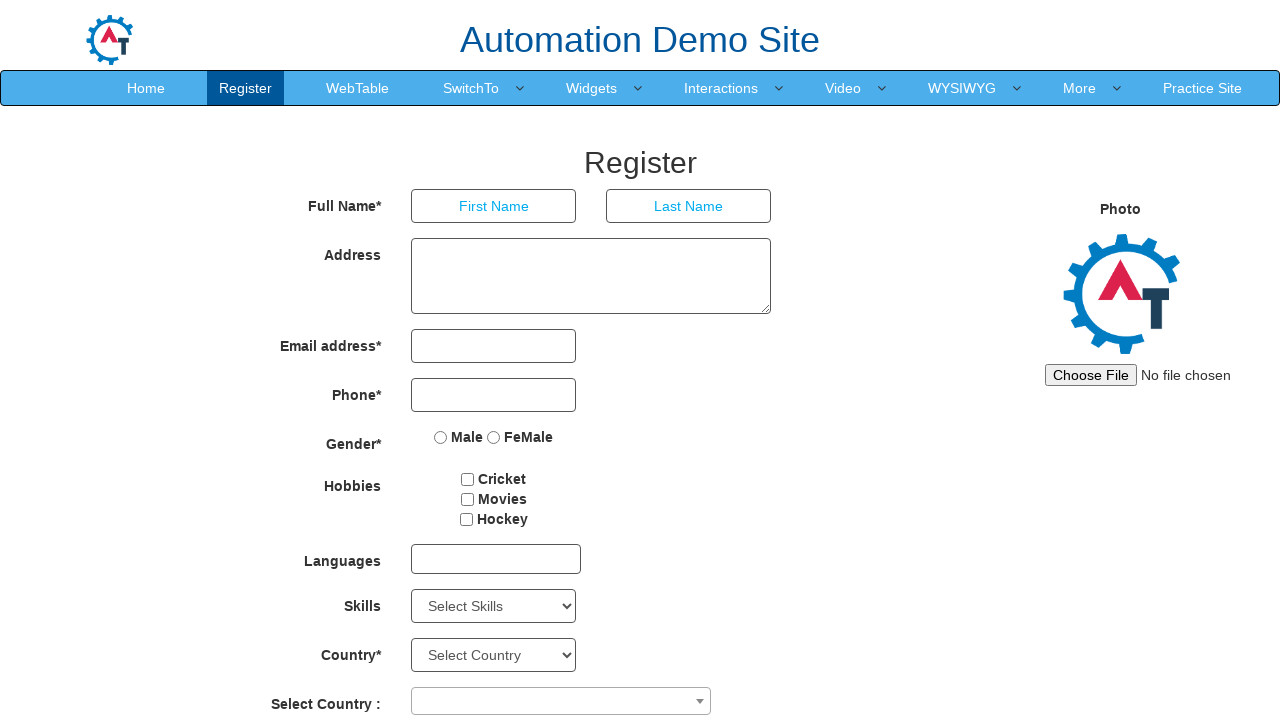

Hovered over navigation menu item at (358, 88) on xpath=//ul[@class='nav navbar-nav']/li/a >> nth=2
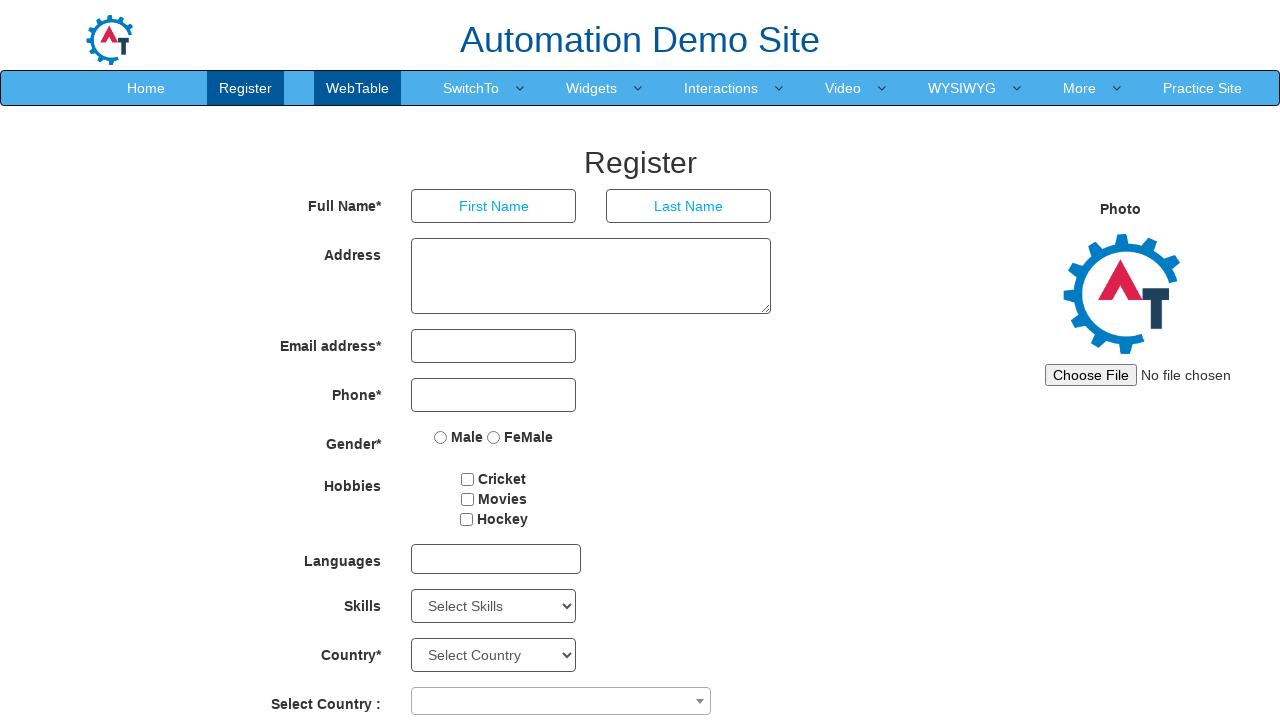

Waited 1 second to observe hover effect
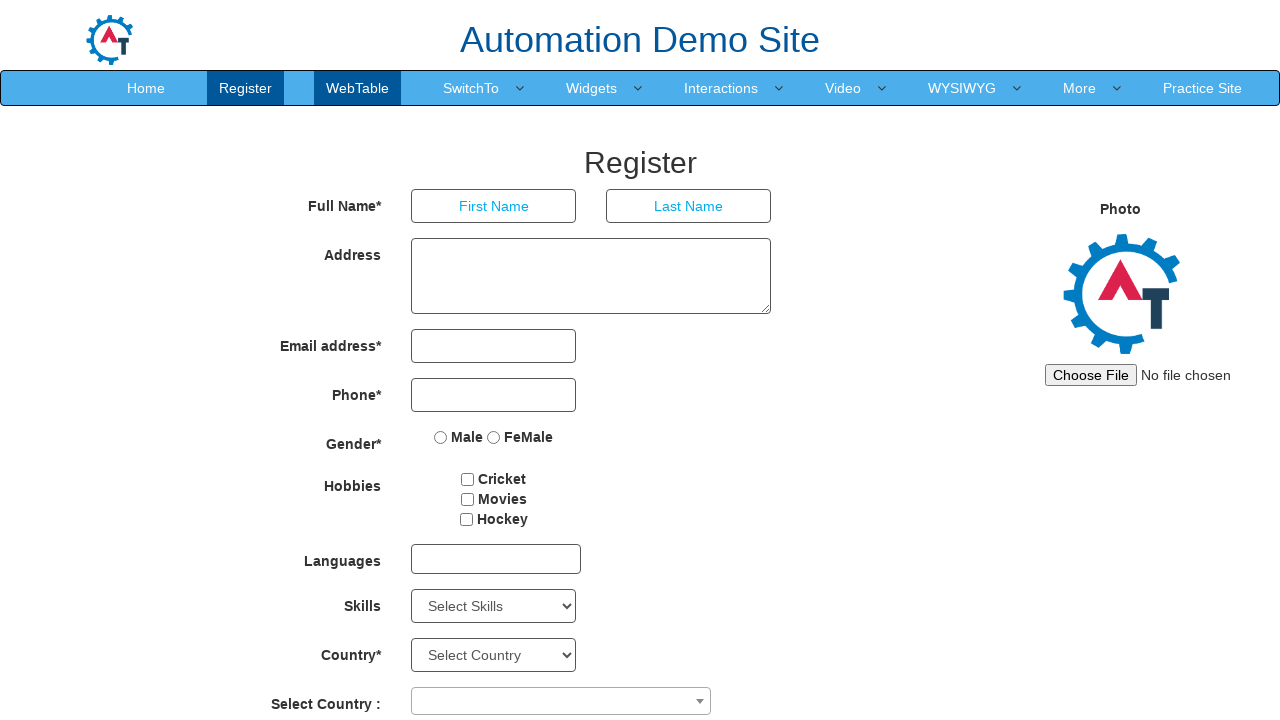

Hovered over navigation menu item at (471, 88) on xpath=//ul[@class='nav navbar-nav']/li/a >> nth=3
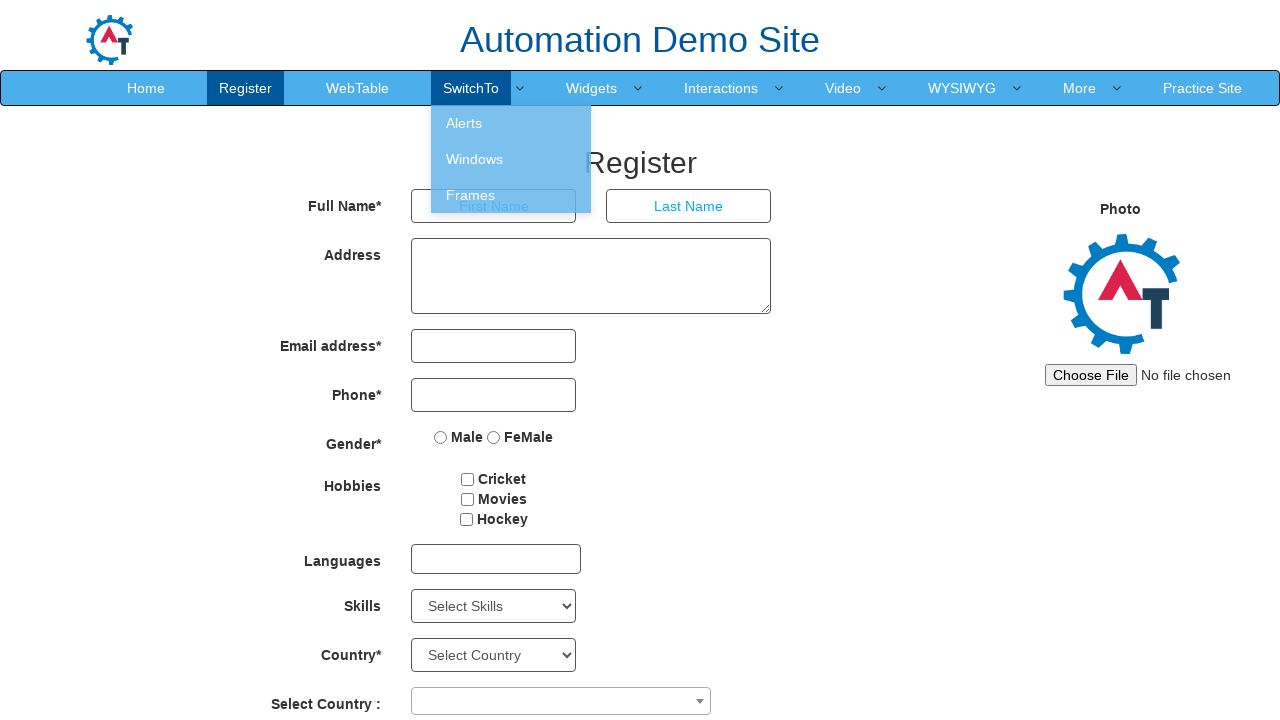

Waited 1 second to observe hover effect
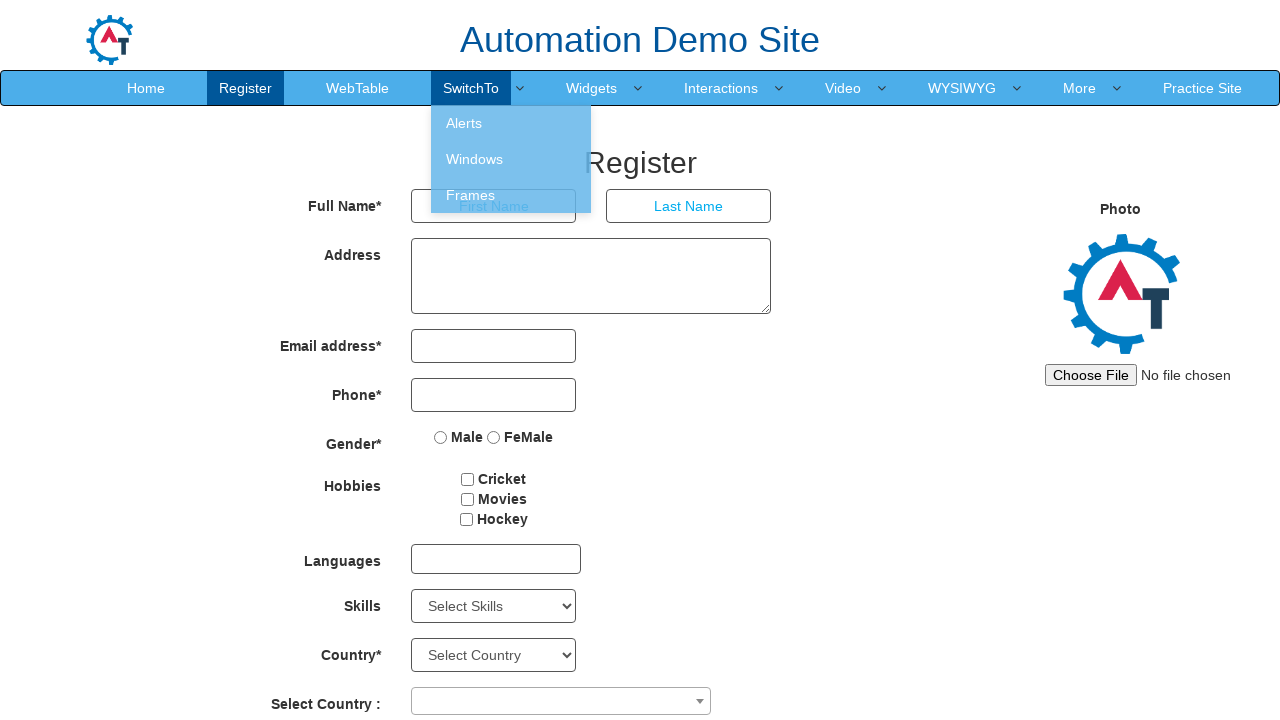

Hovered over navigation menu item at (592, 88) on xpath=//ul[@class='nav navbar-nav']/li/a >> nth=4
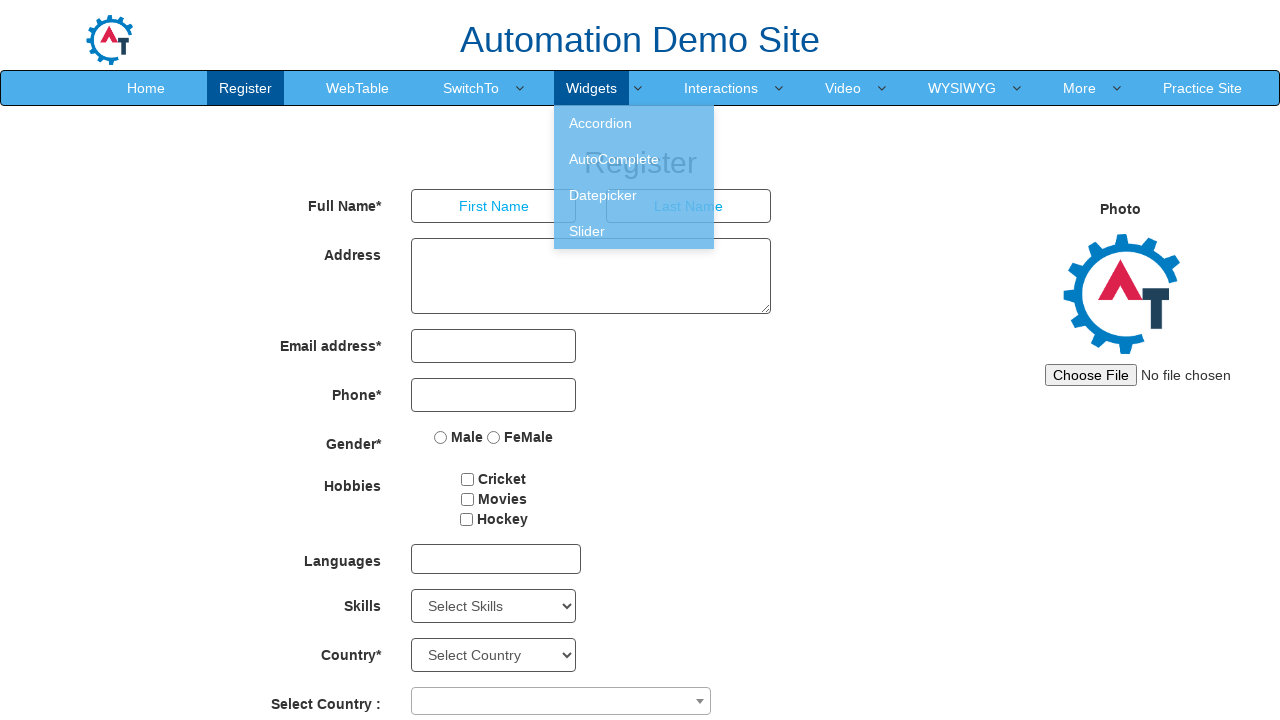

Waited 1 second to observe hover effect
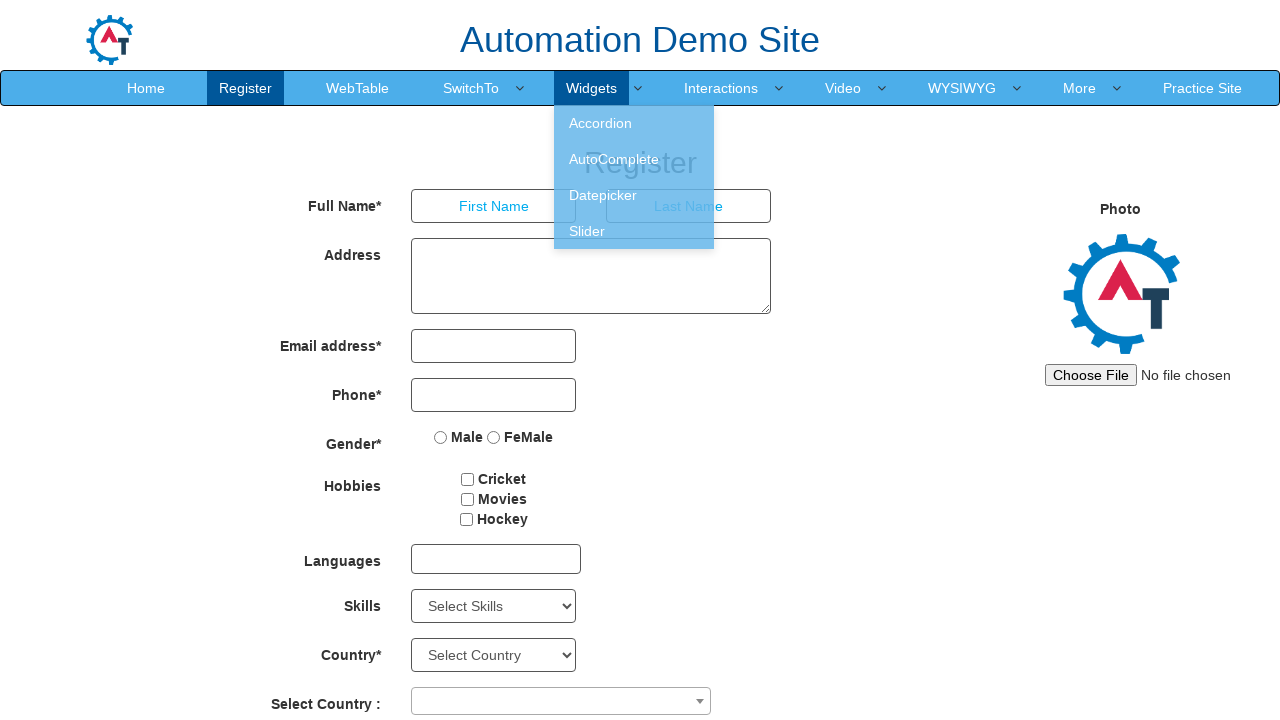

Hovered over navigation menu item at (721, 88) on xpath=//ul[@class='nav navbar-nav']/li/a >> nth=5
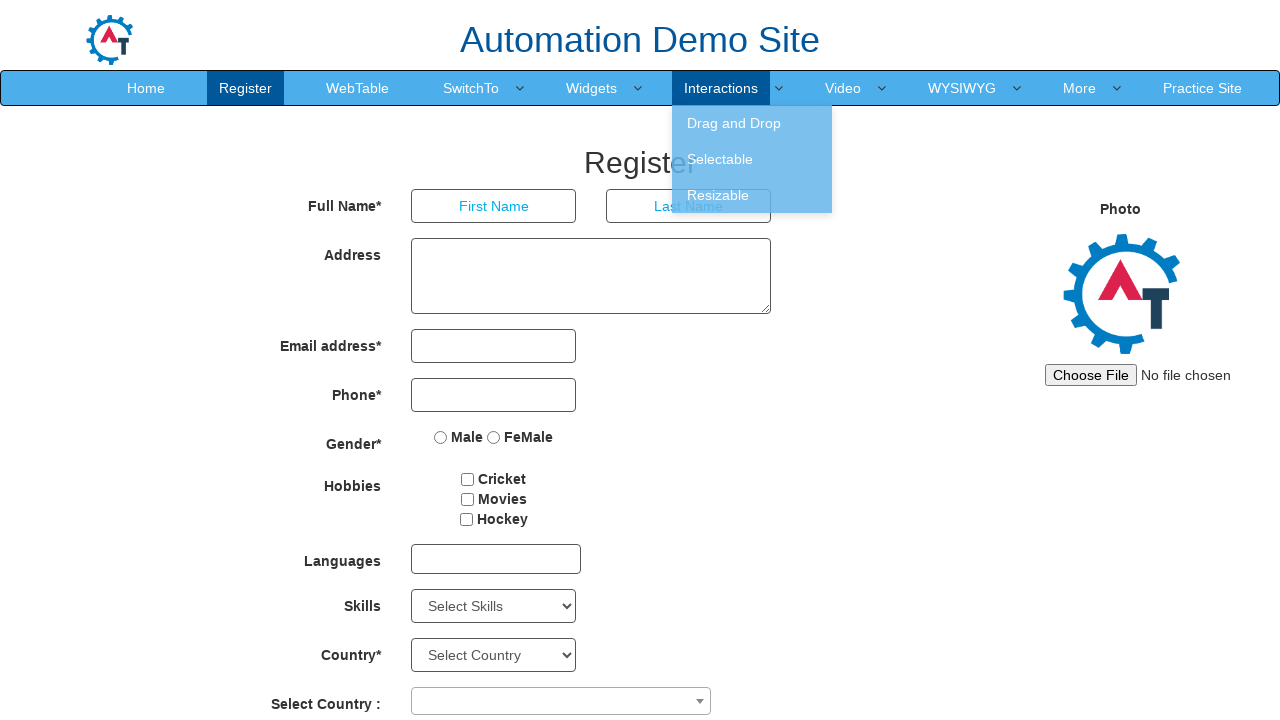

Waited 1 second to observe hover effect
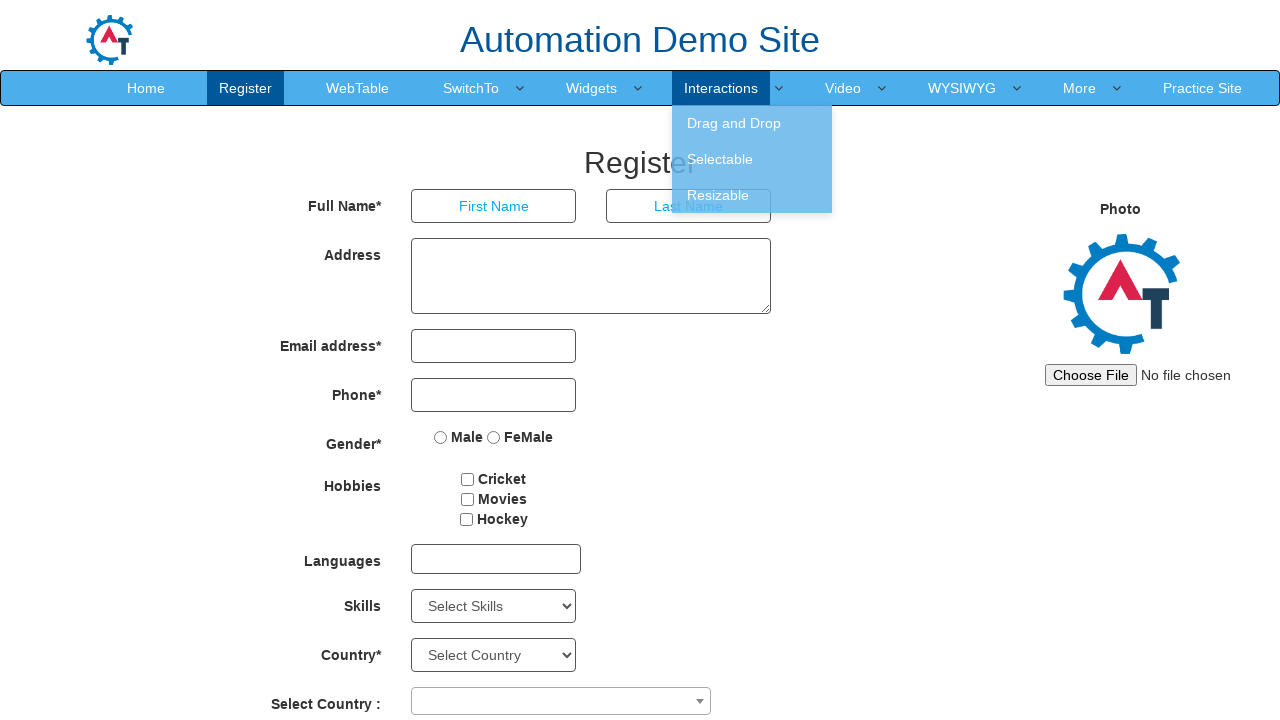

Hovered over navigation menu item at (843, 88) on xpath=//ul[@class='nav navbar-nav']/li/a >> nth=6
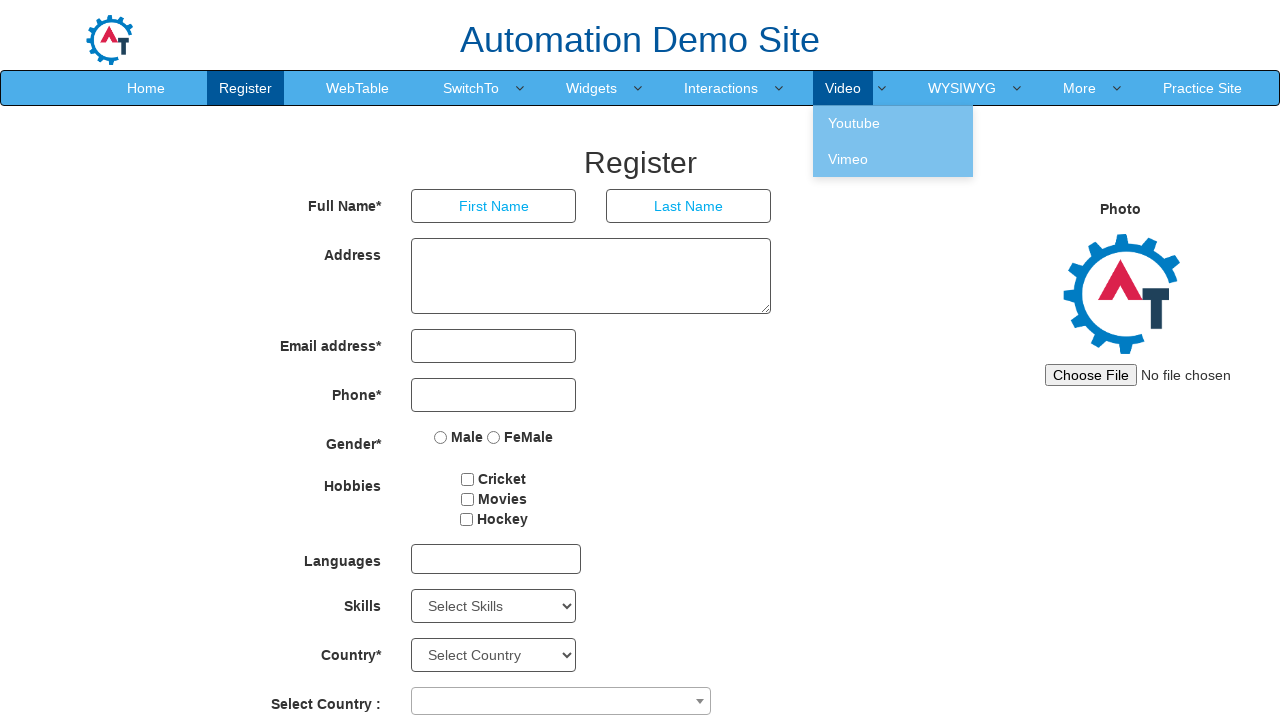

Waited 1 second to observe hover effect
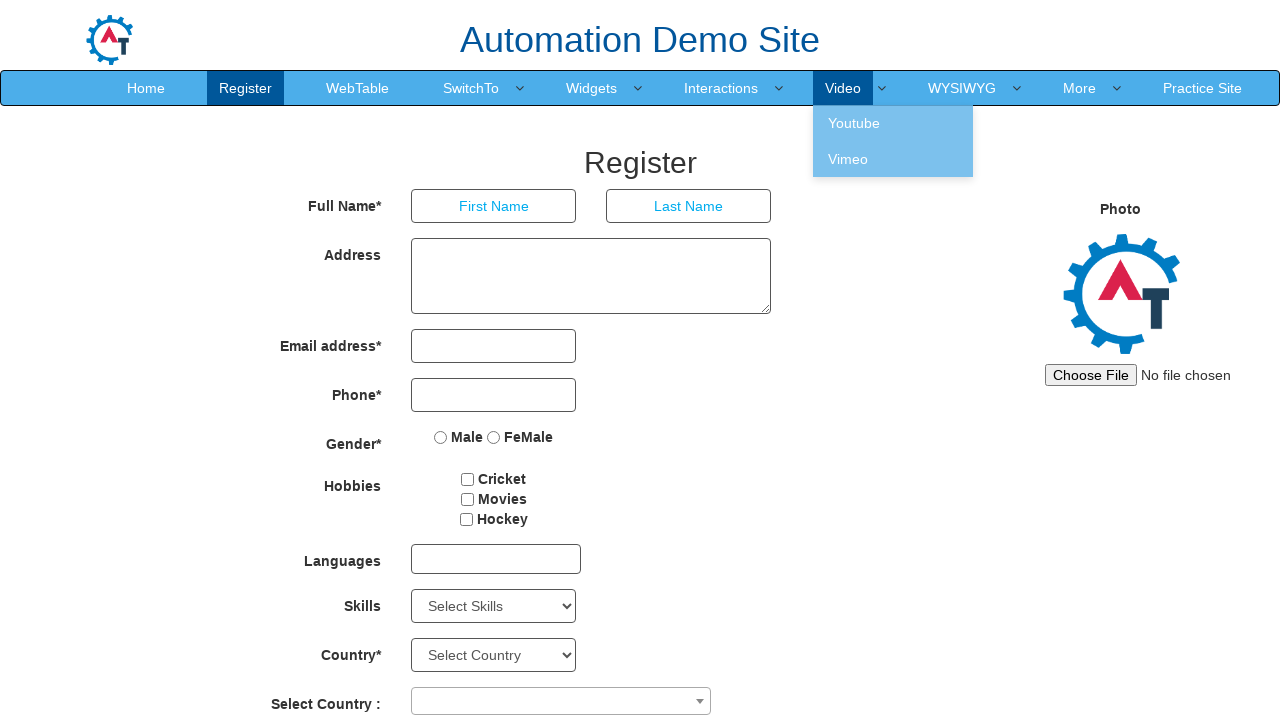

Hovered over navigation menu item at (962, 88) on xpath=//ul[@class='nav navbar-nav']/li/a >> nth=7
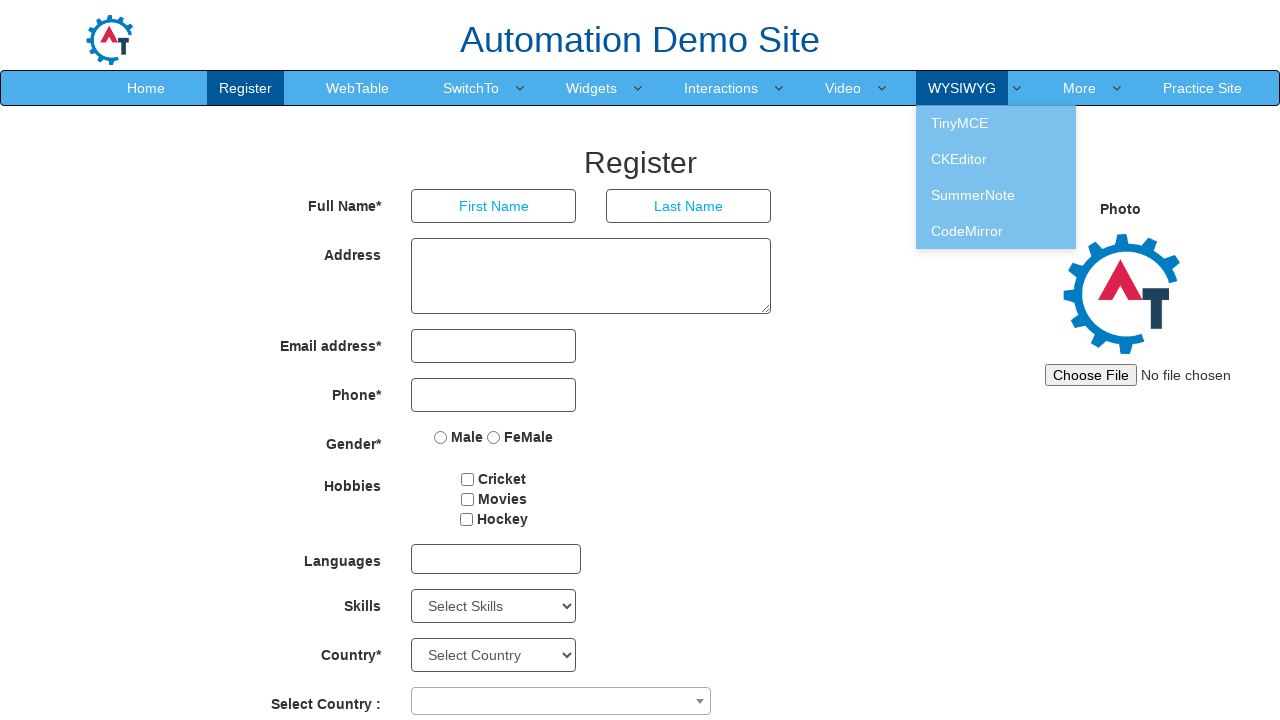

Waited 1 second to observe hover effect
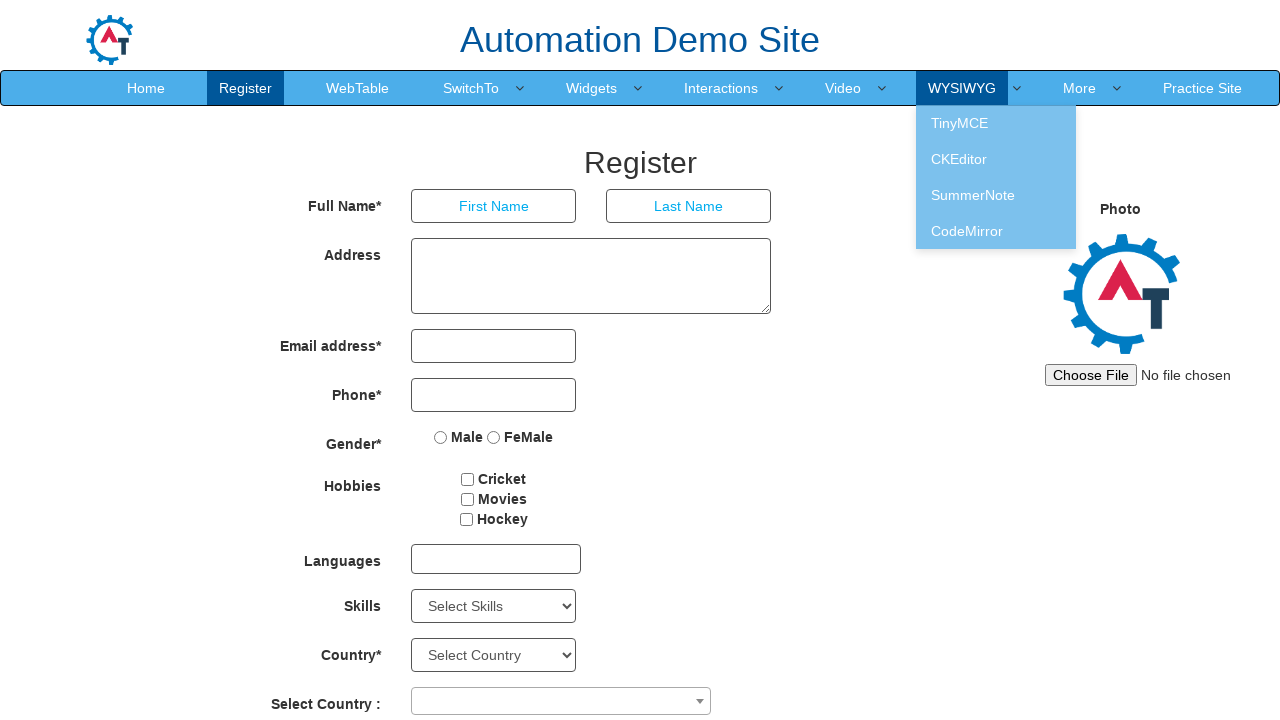

Hovered over navigation menu item at (1080, 88) on xpath=//ul[@class='nav navbar-nav']/li/a >> nth=8
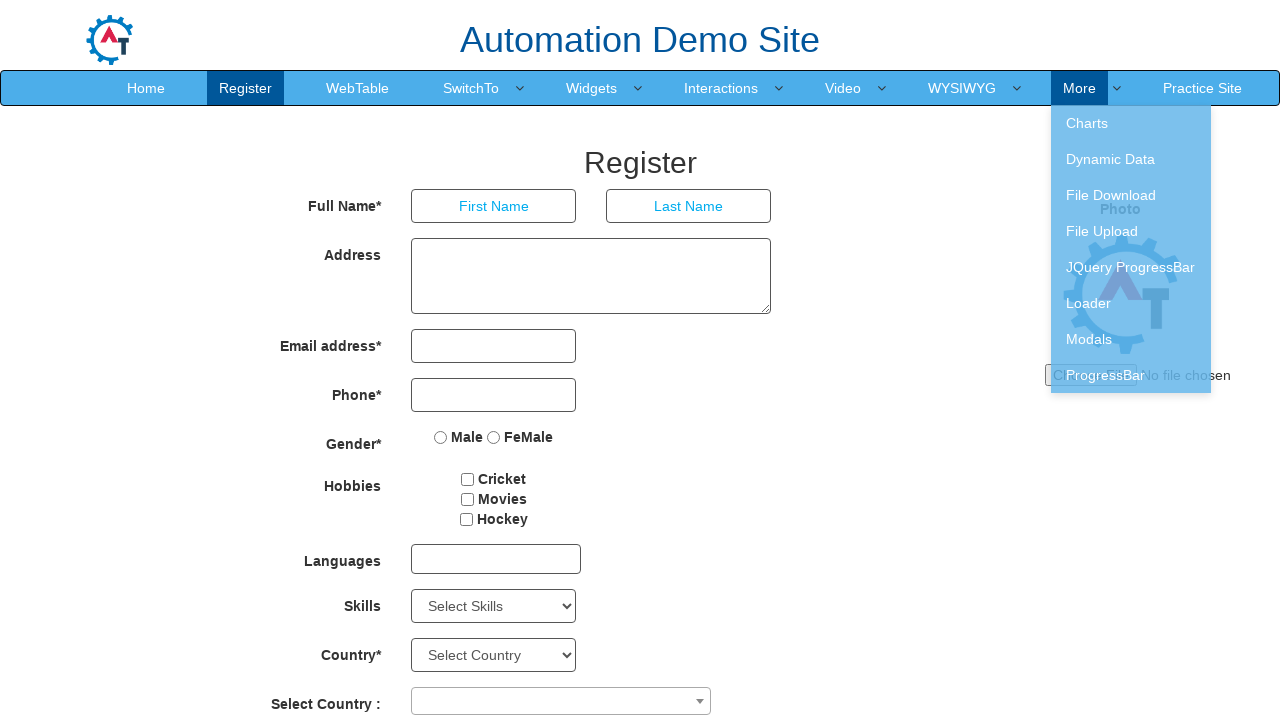

Waited 1 second to observe hover effect
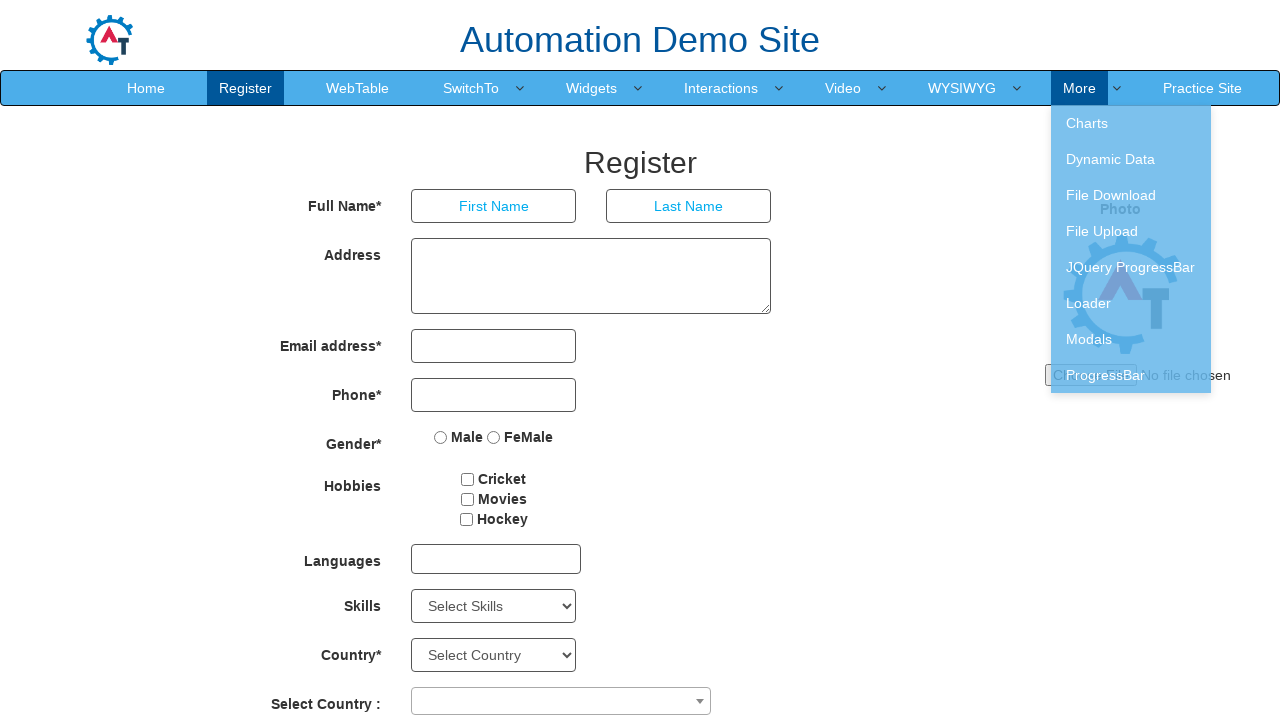

Hovered over navigation menu item at (1202, 88) on xpath=//ul[@class='nav navbar-nav']/li/a >> nth=9
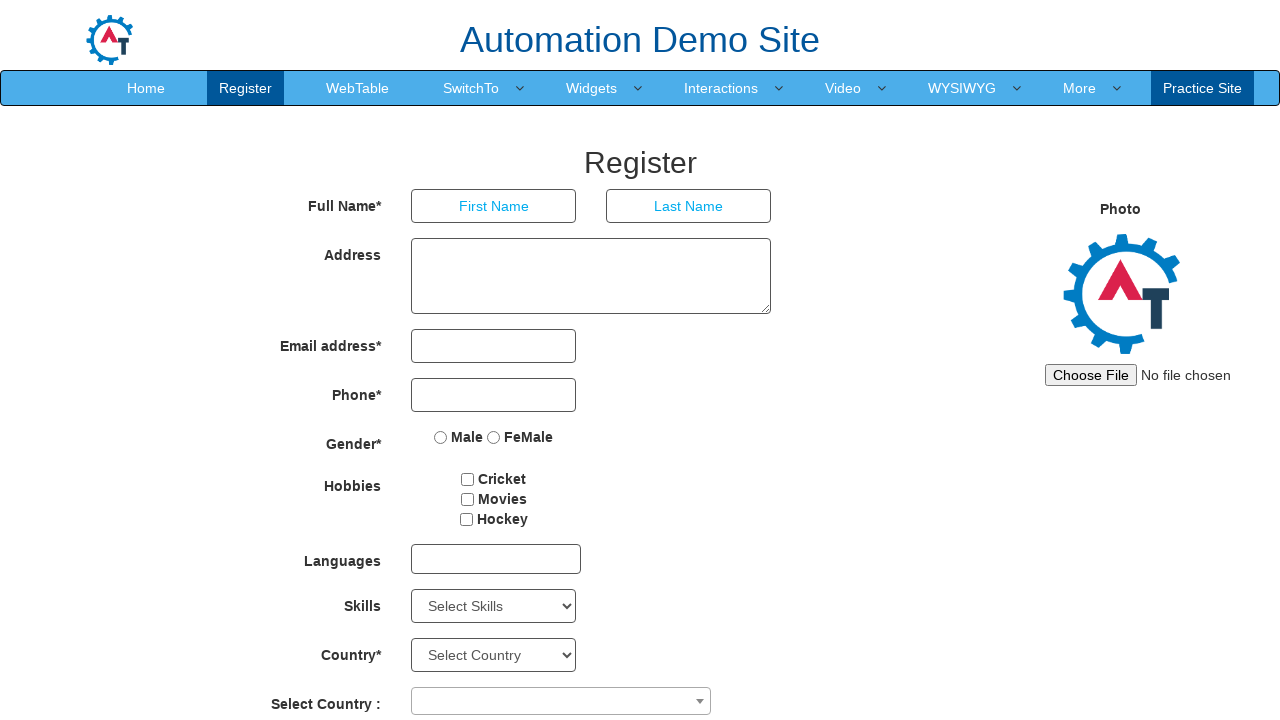

Waited 1 second to observe hover effect
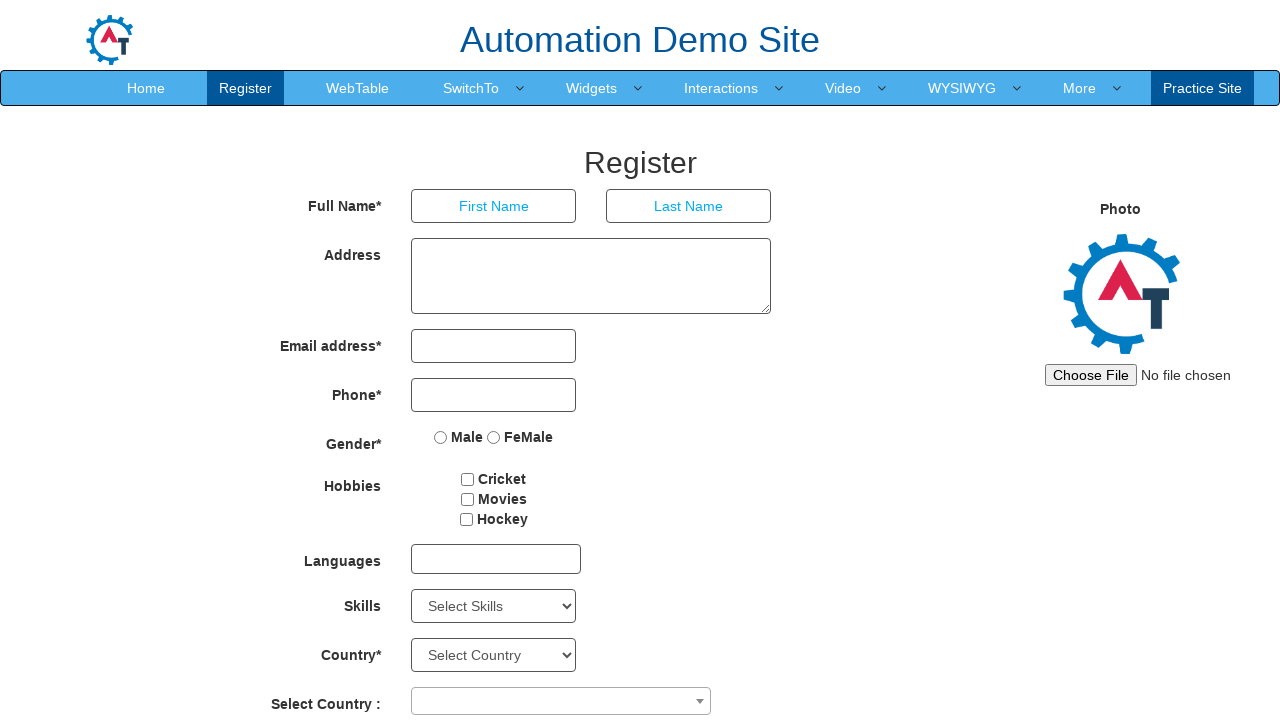

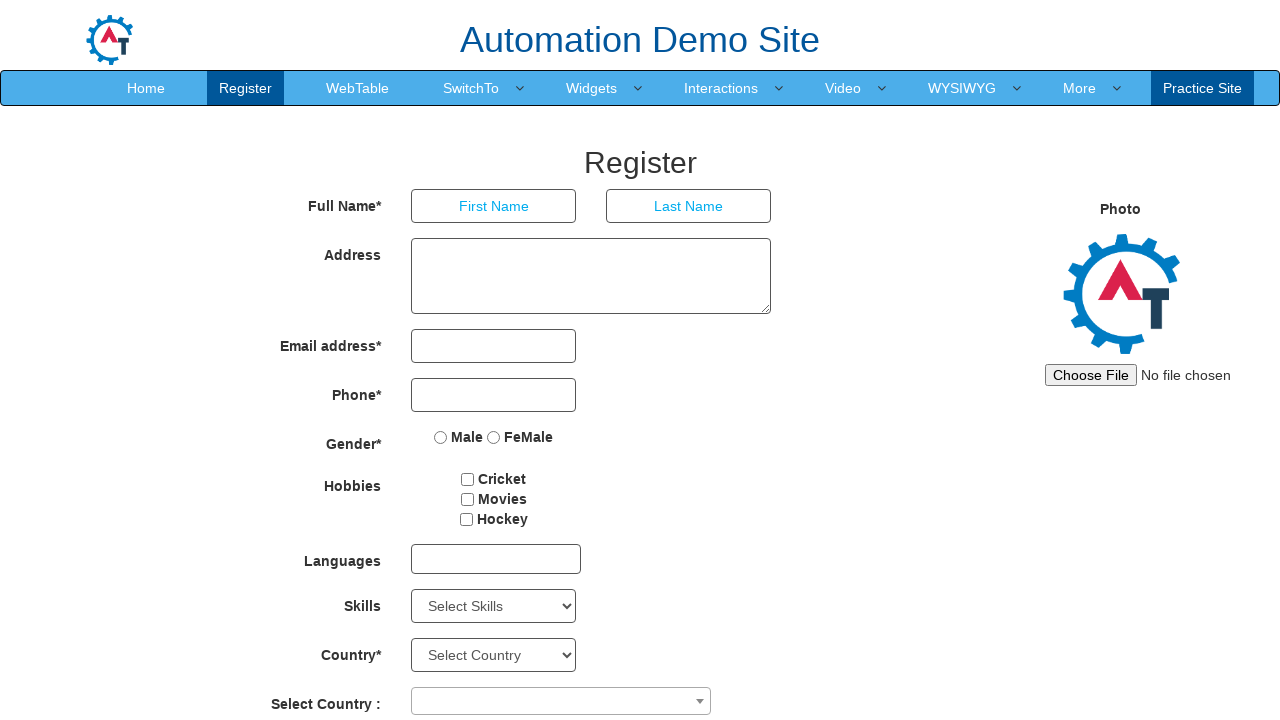